Tests browser window positioning by maximizing the window, getting the current position, and then setting a new window position.

Starting URL: https://vctcpune.com/selenium/practice.html

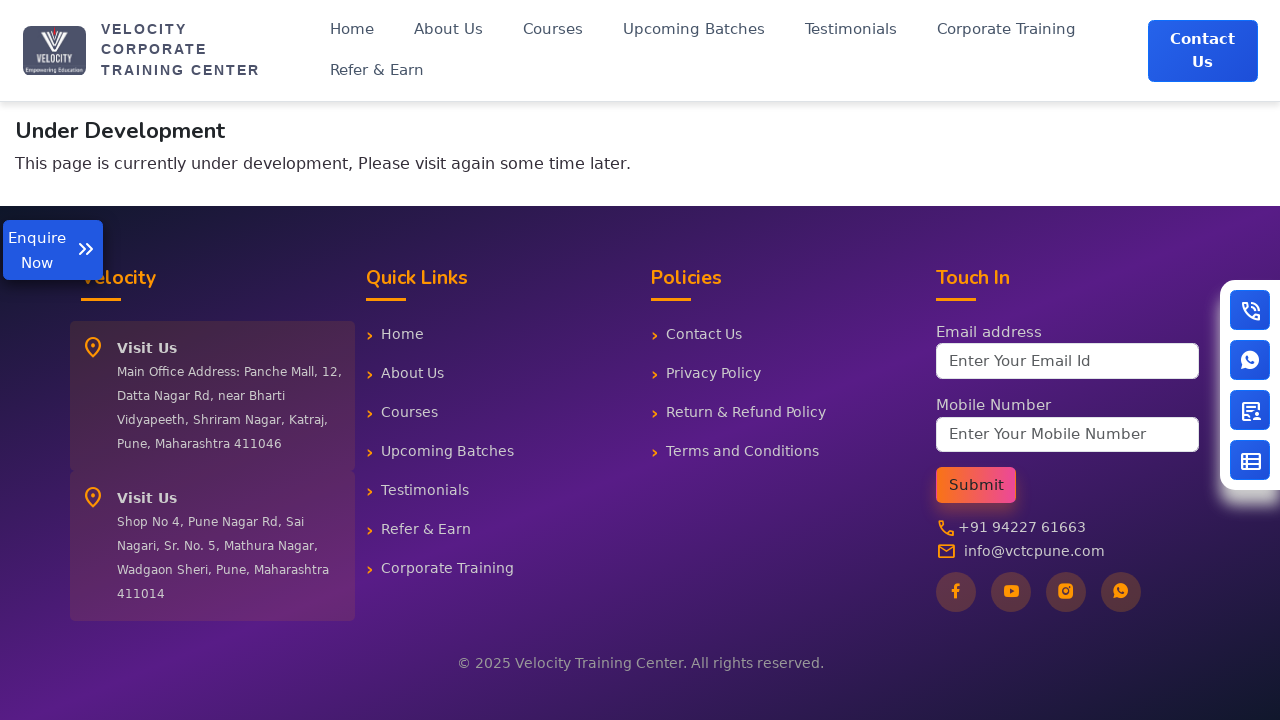

Set viewport to 1920x1080 to simulate window maximization
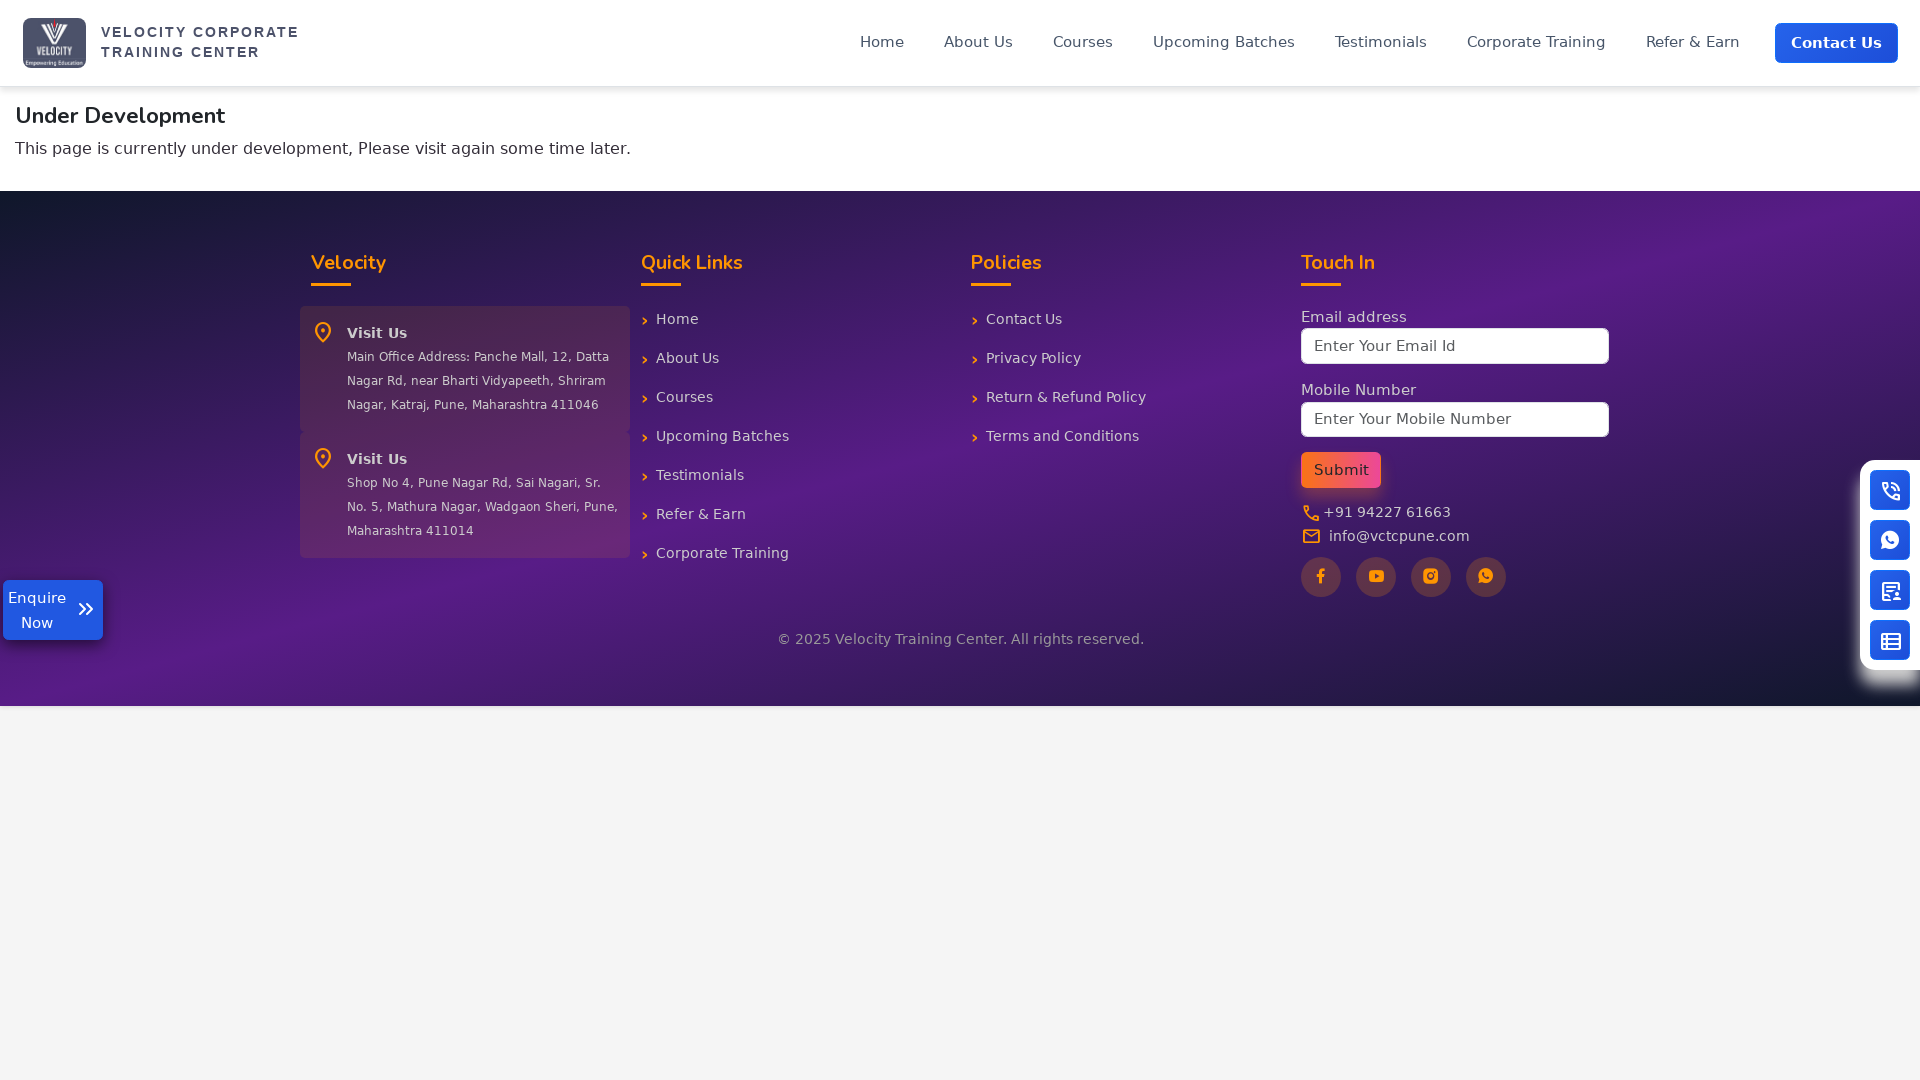

Page loaded (domcontentloaded state reached)
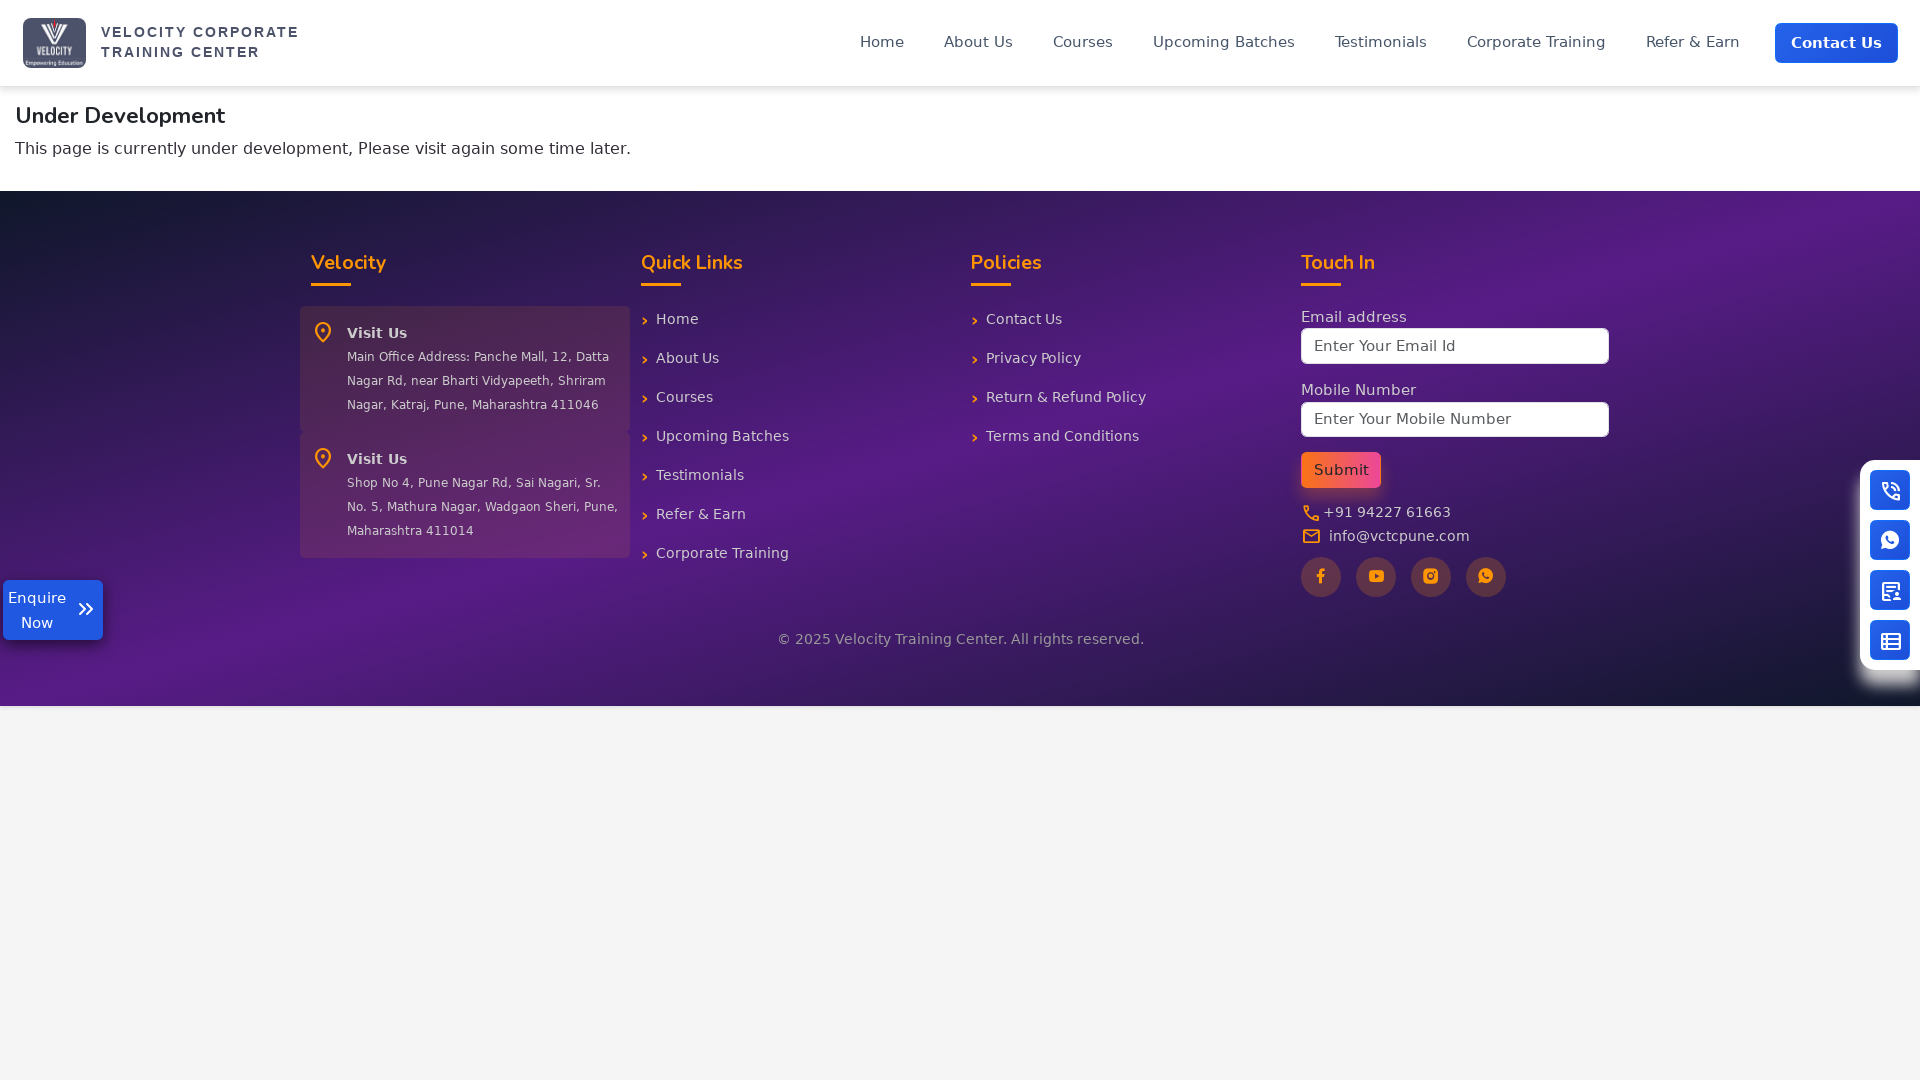

Retrieved current viewport size: {'width': 1920, 'height': 1080}
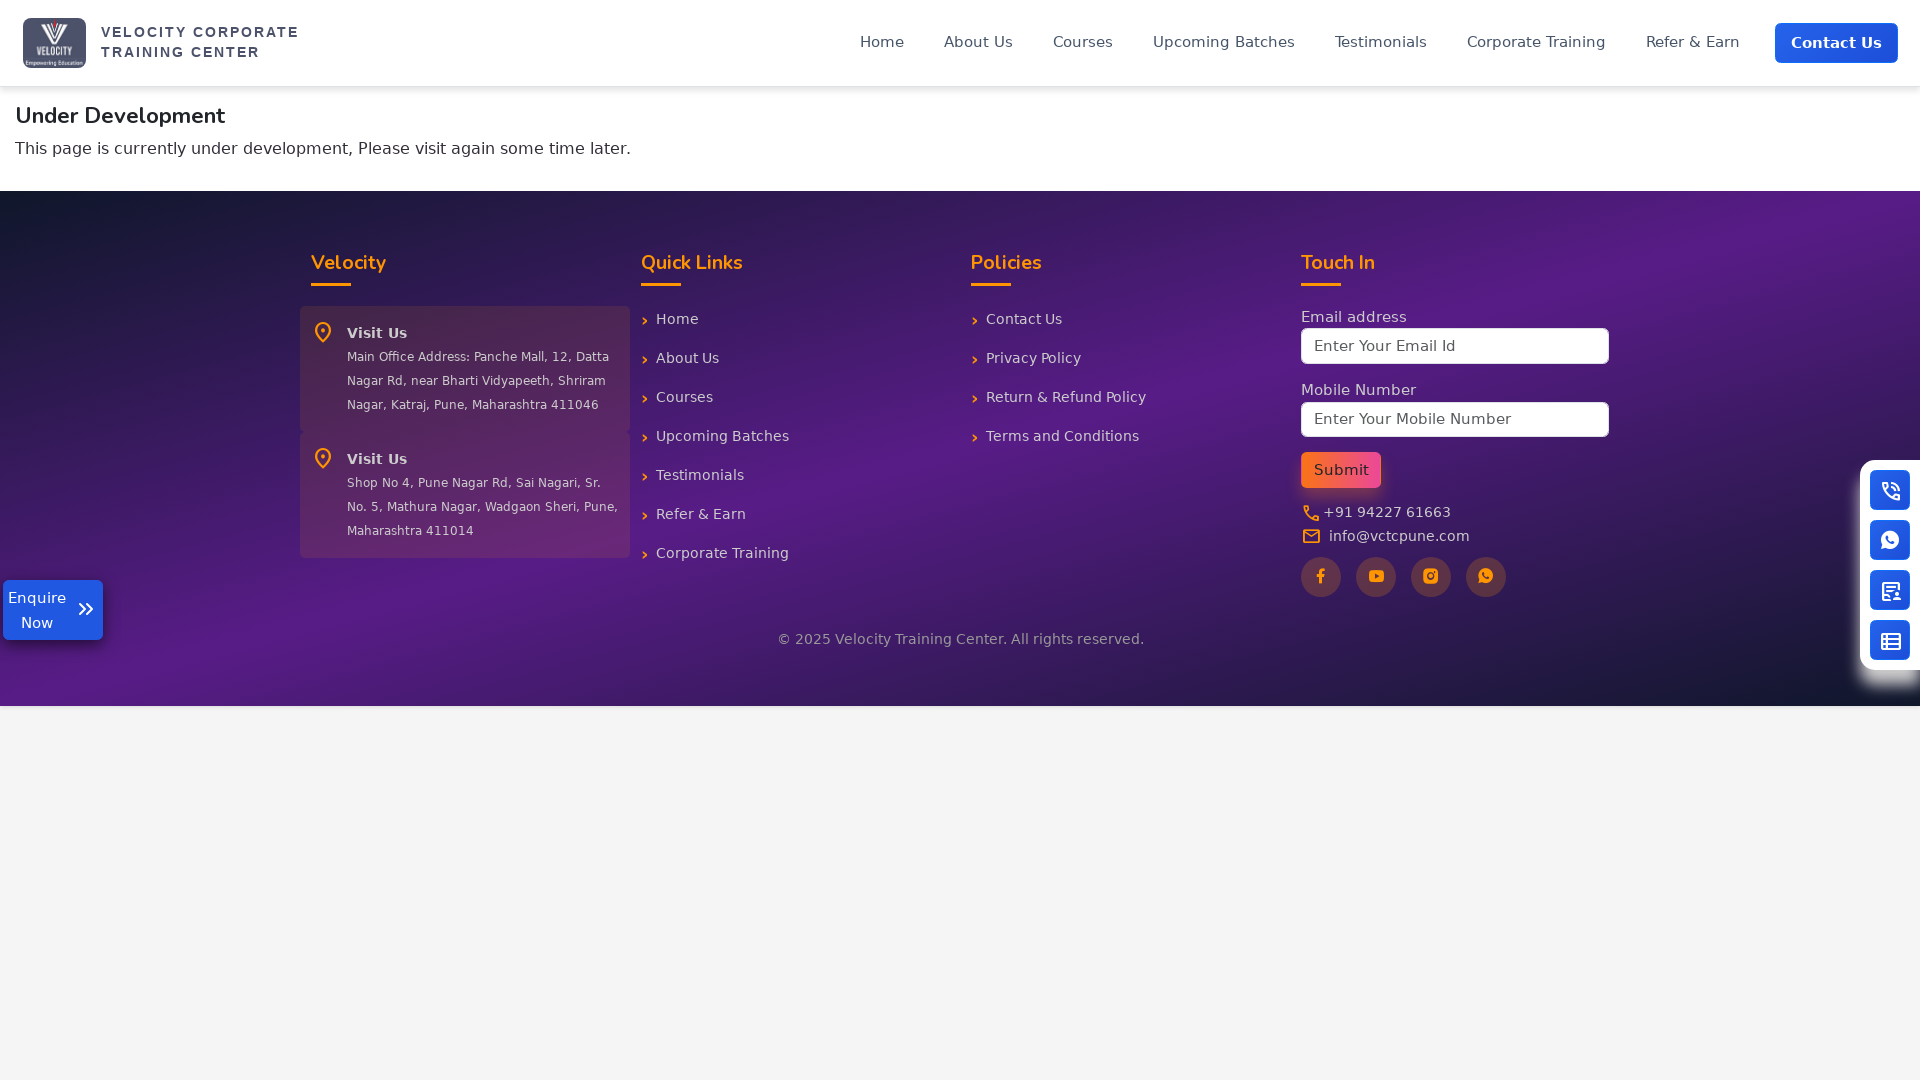

Set new viewport size to 1024x768 (repositioned window)
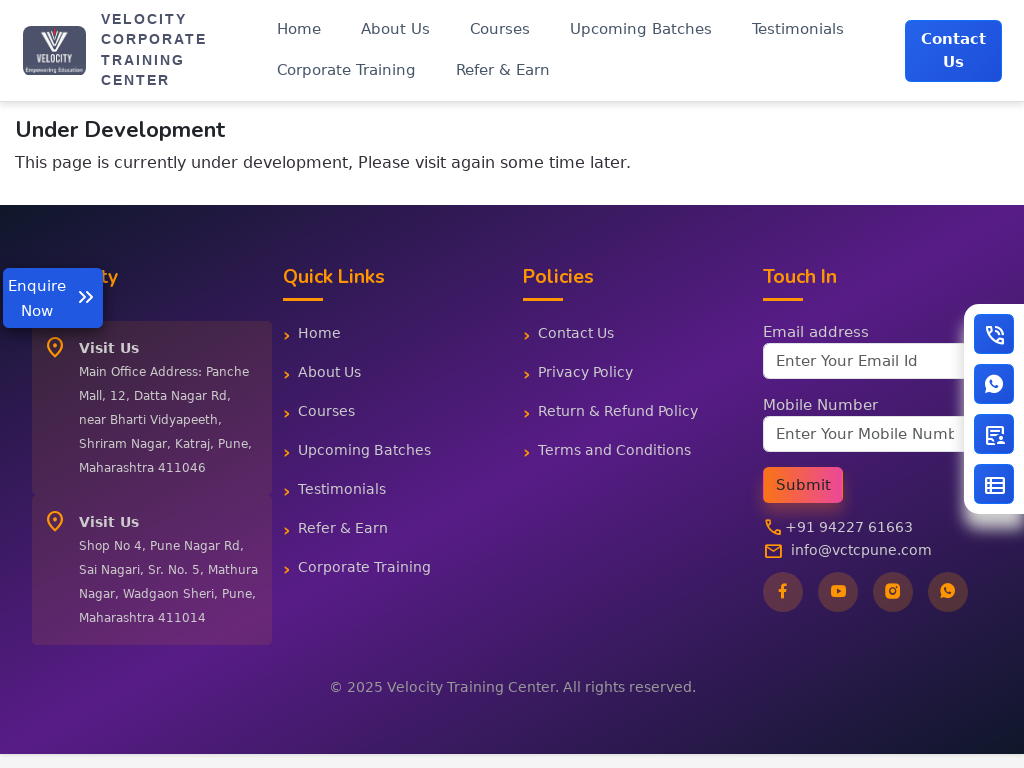

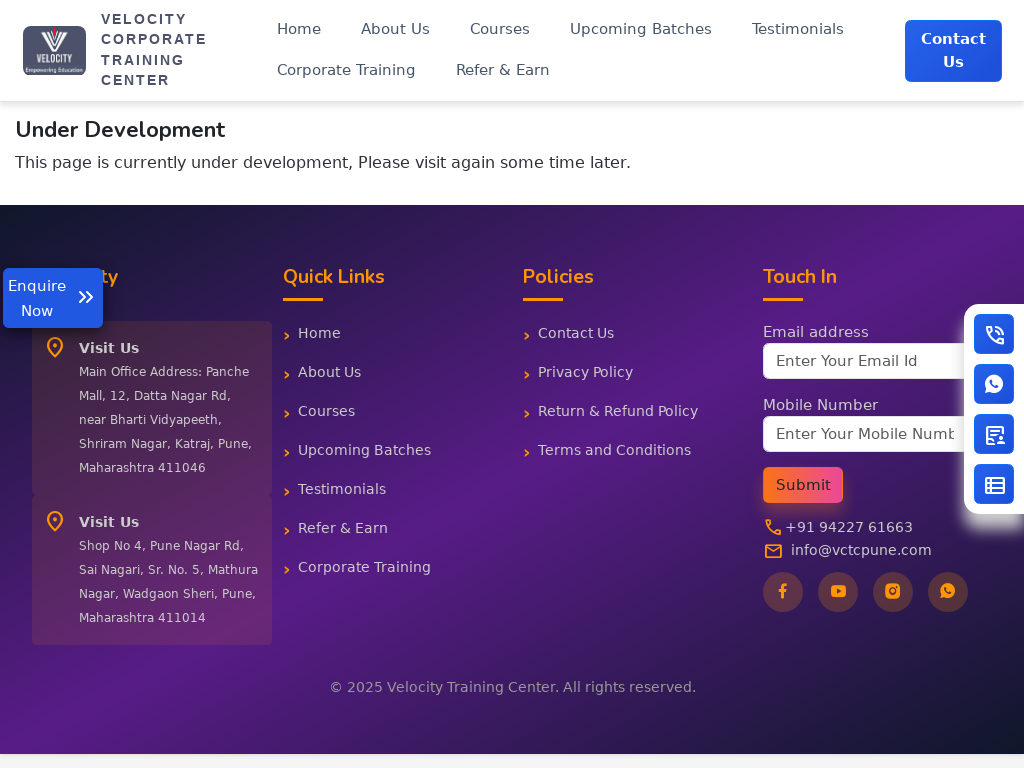